Tests keyboard actions by pressing Command+K to open a search dialog, then pressing Escape to close it on the Selenium documentation page.

Starting URL: https://www.selenium.dev/documentation/webdriver/actions_api/keyboard/

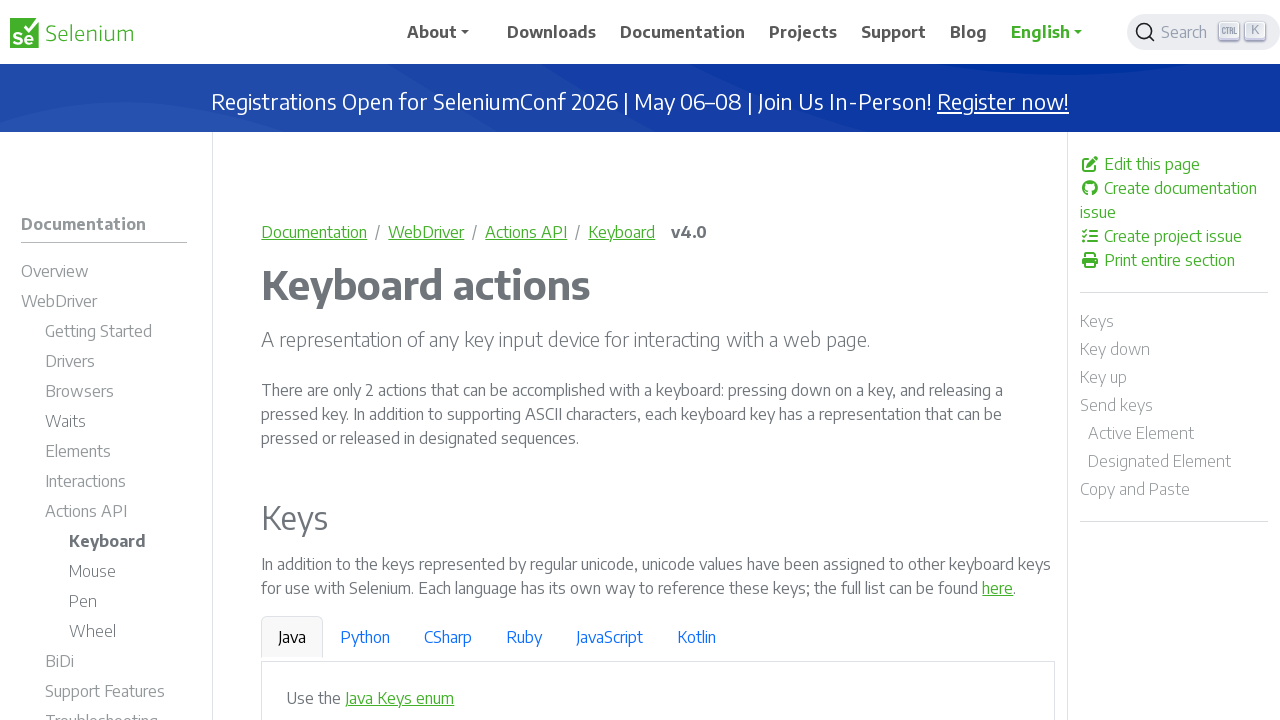

Navigated to Selenium keyboard actions documentation page
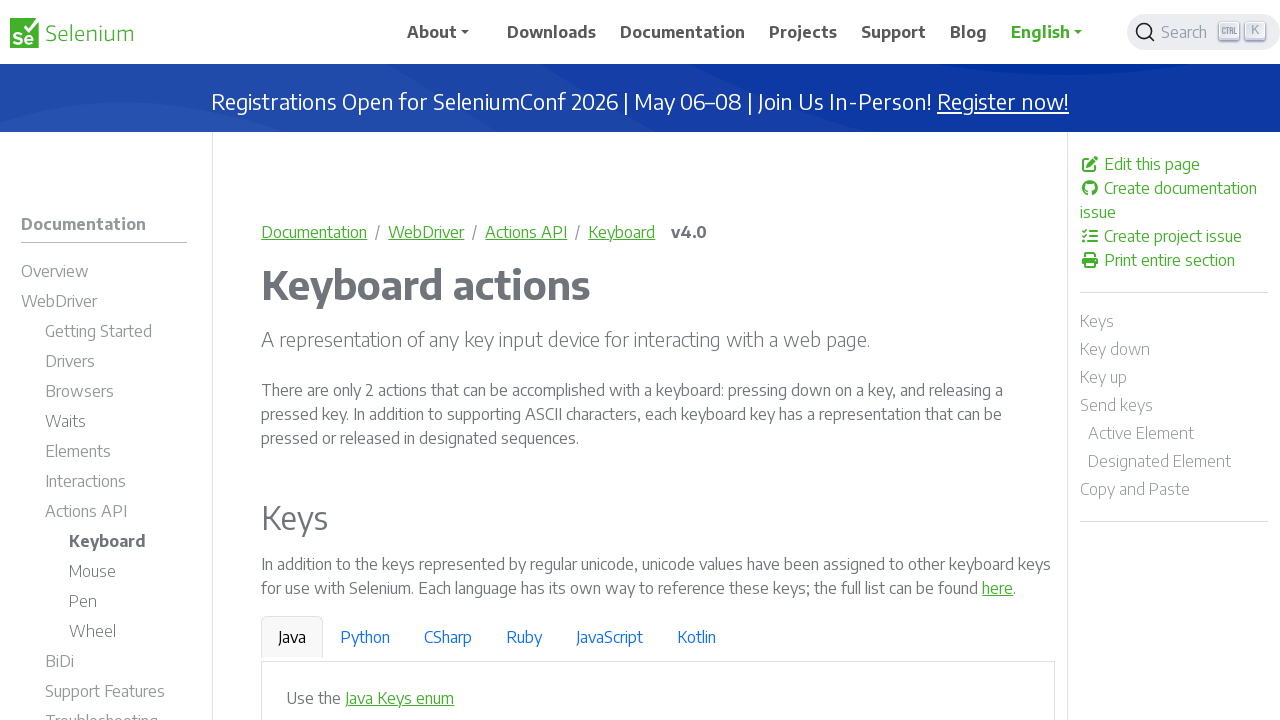

Pressed Control+K to open search dialog
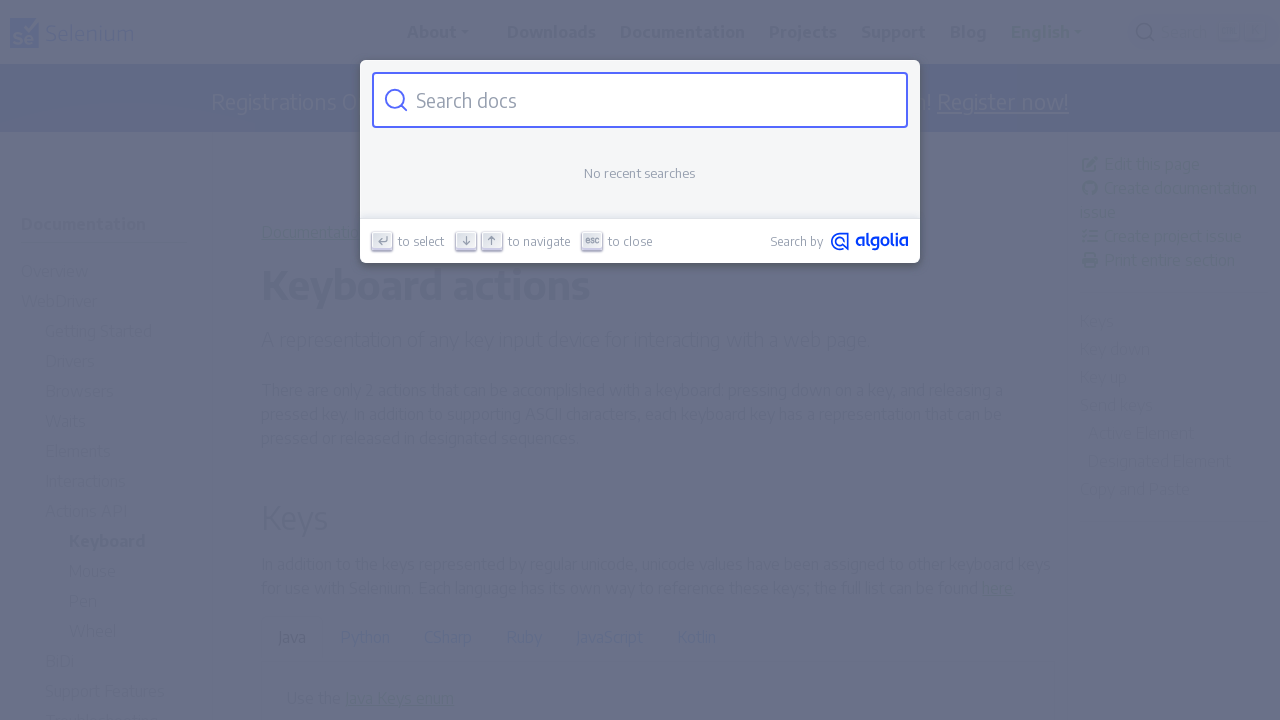

Waited for search dialog to appear
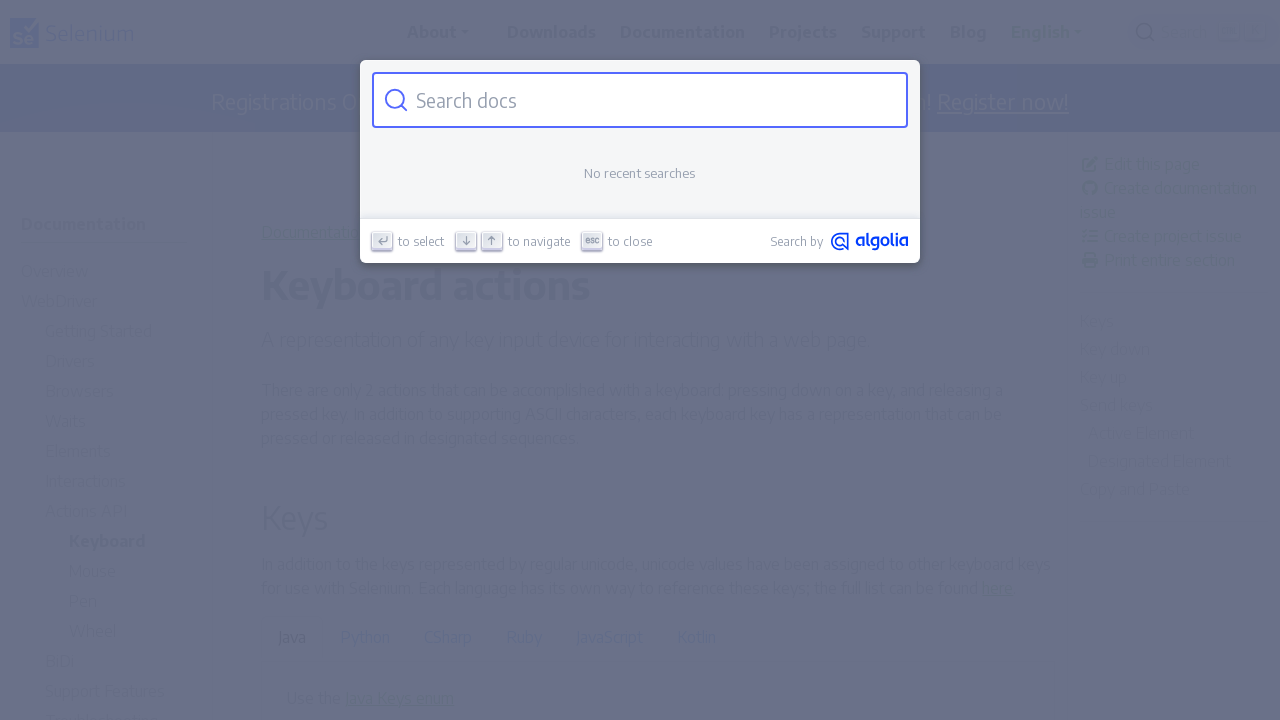

Pressed Escape to close search dialog
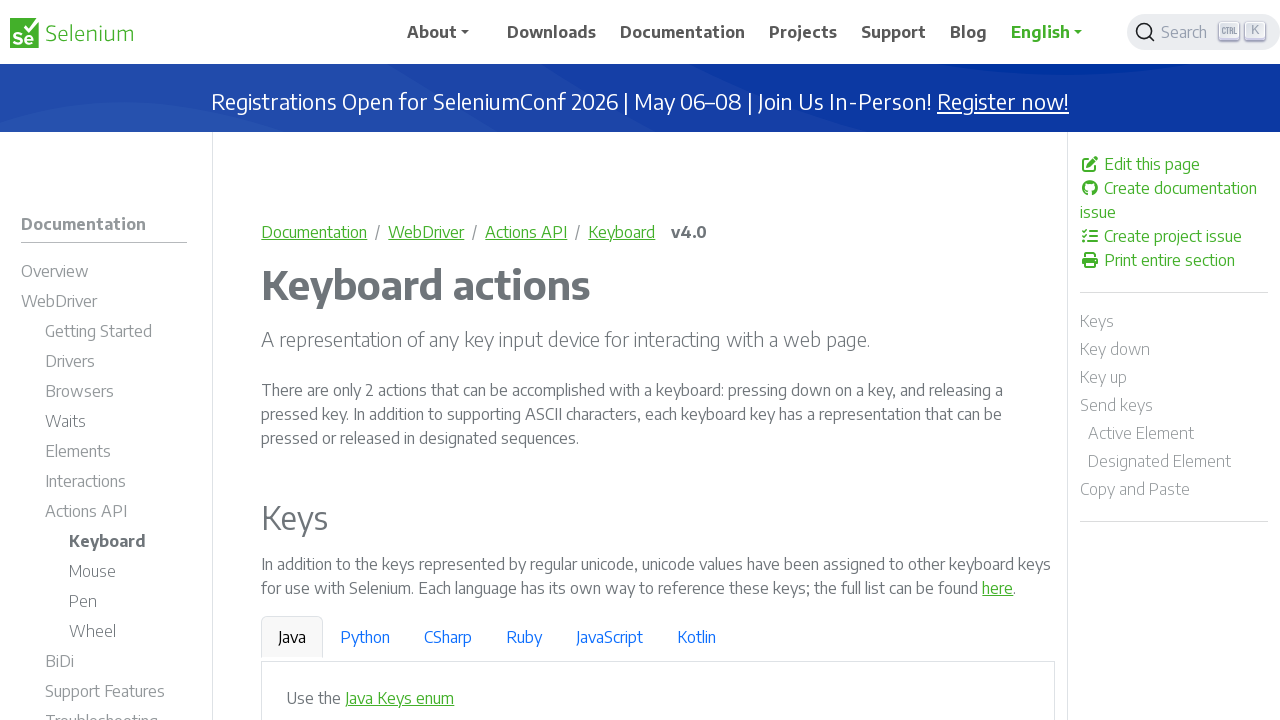

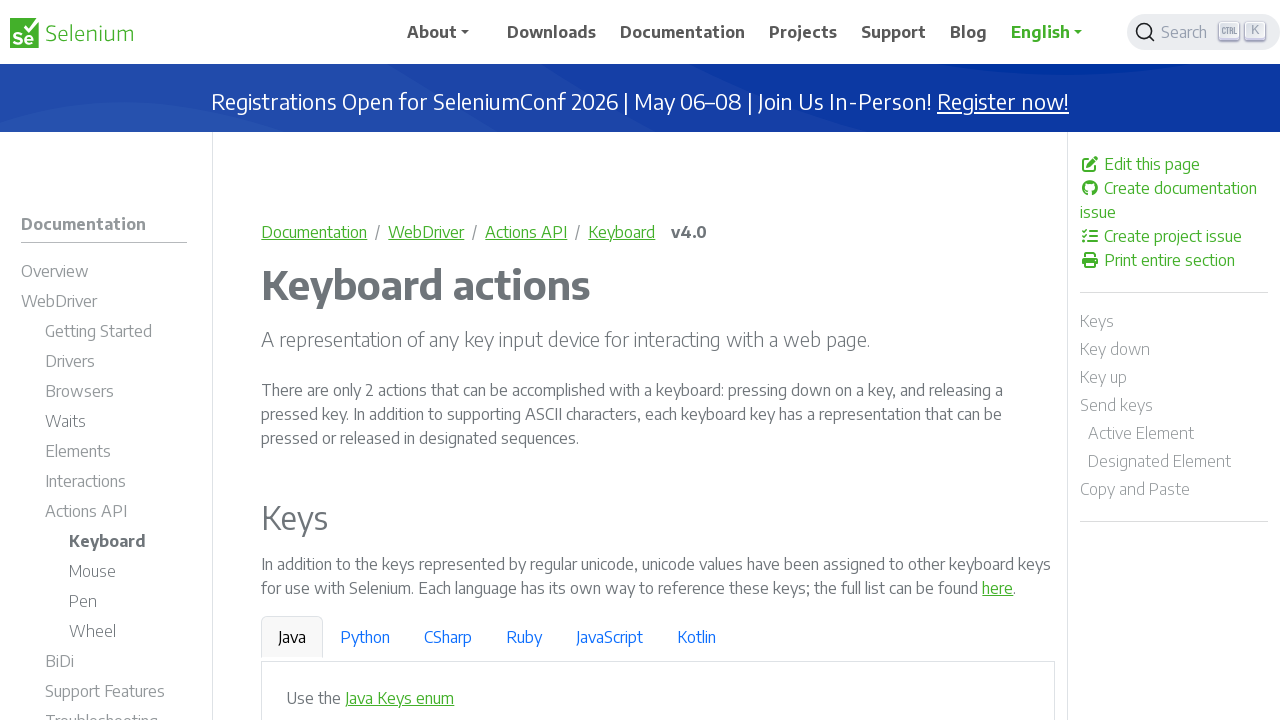